Tests hide/show functionality by clicking hide button and then show button to toggle textbox visibility

Starting URL: https://rahulshettyacademy.com/AutomationPractice/

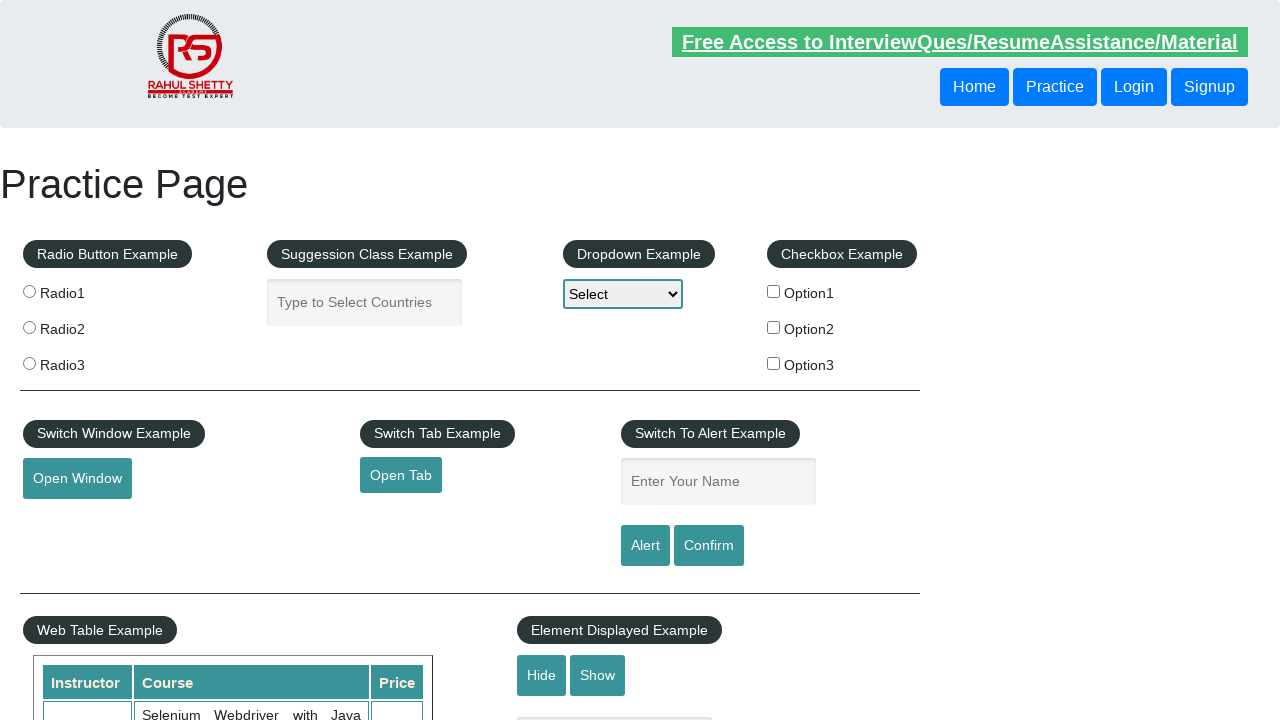

Clicked hide button to hide the textbox at (542, 675) on #hide-textbox
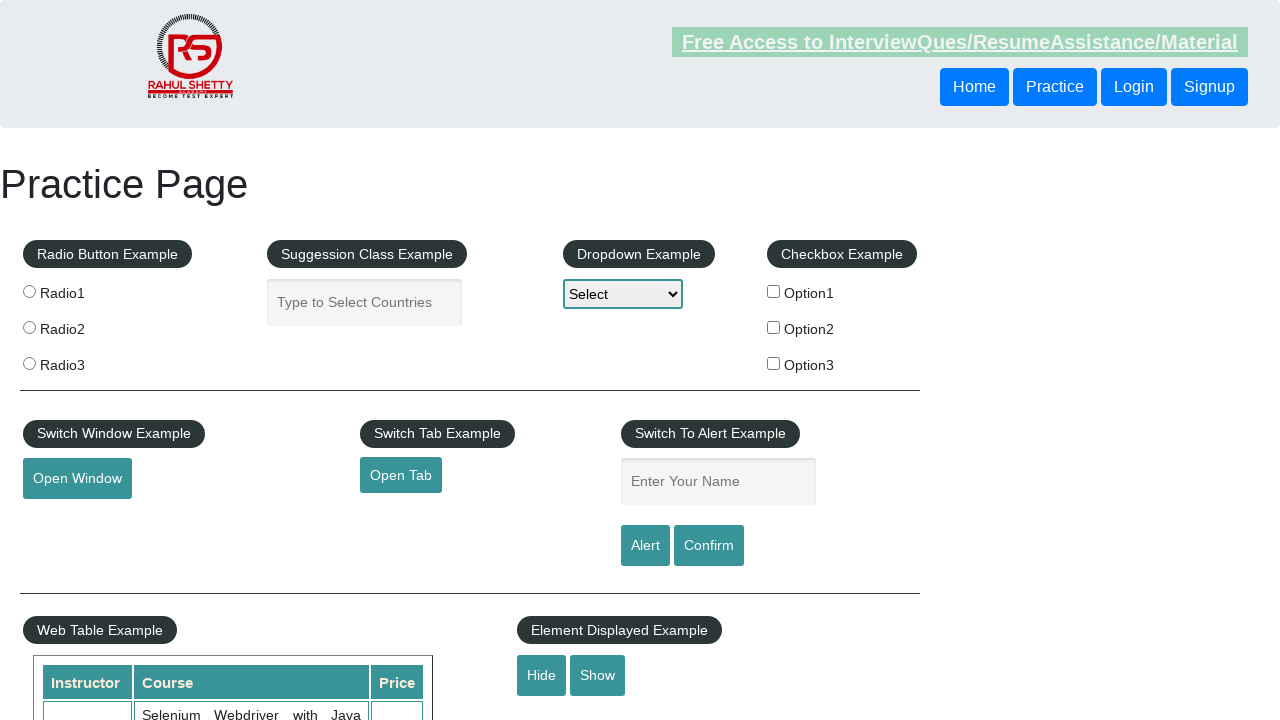

Clicked show button to reveal the textbox at (598, 675) on #show-textbox
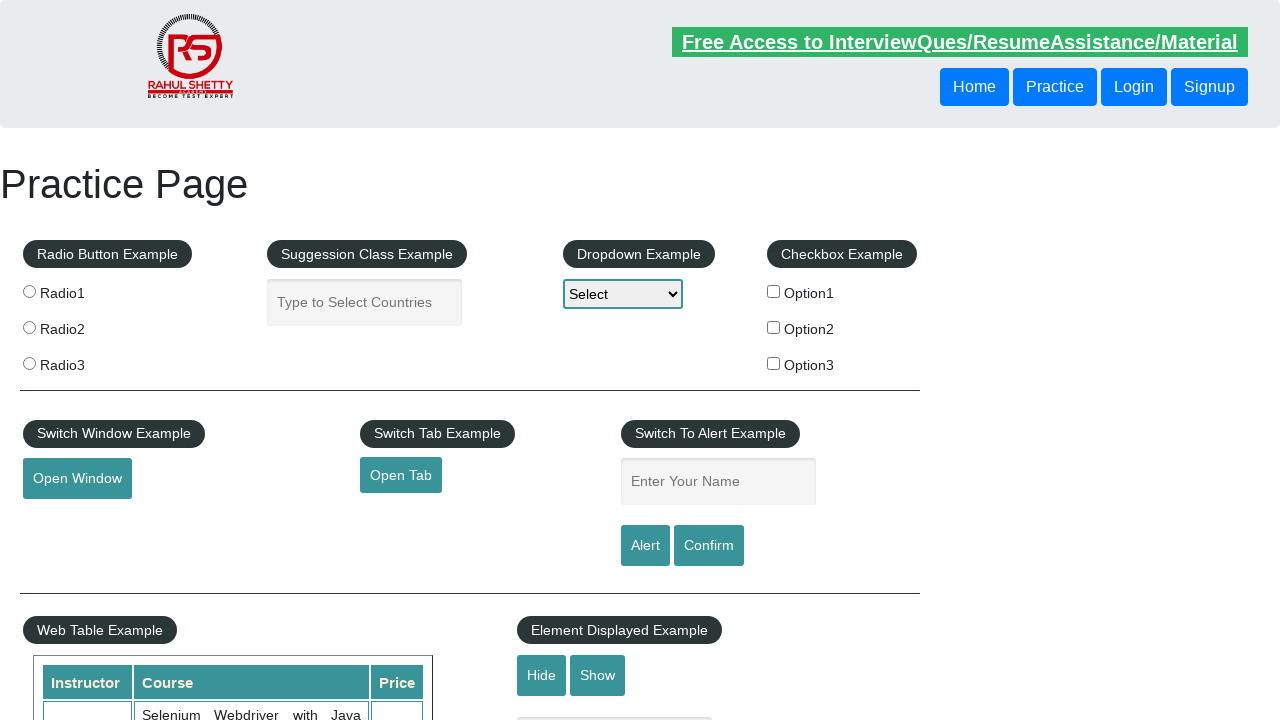

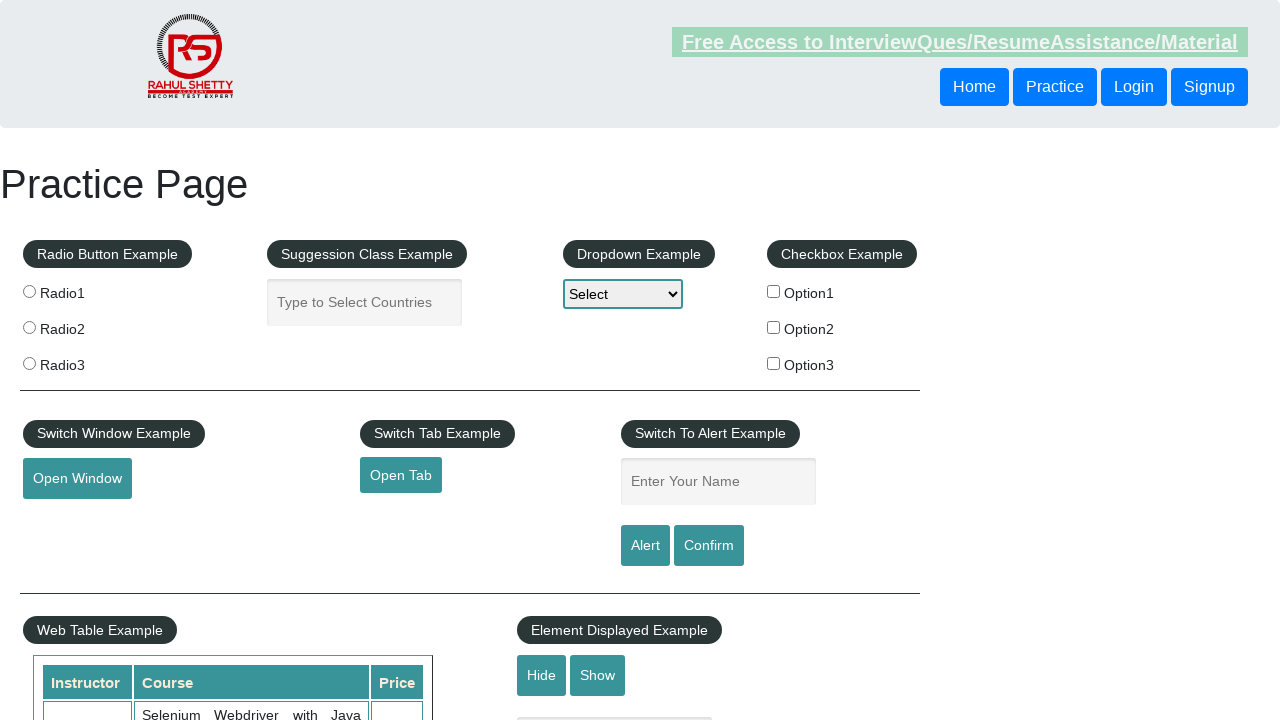